Tests keypress functionality on a form by entering a name into an input field and clicking a button

Starting URL: https://formy-project.herokuapp.com/keypress

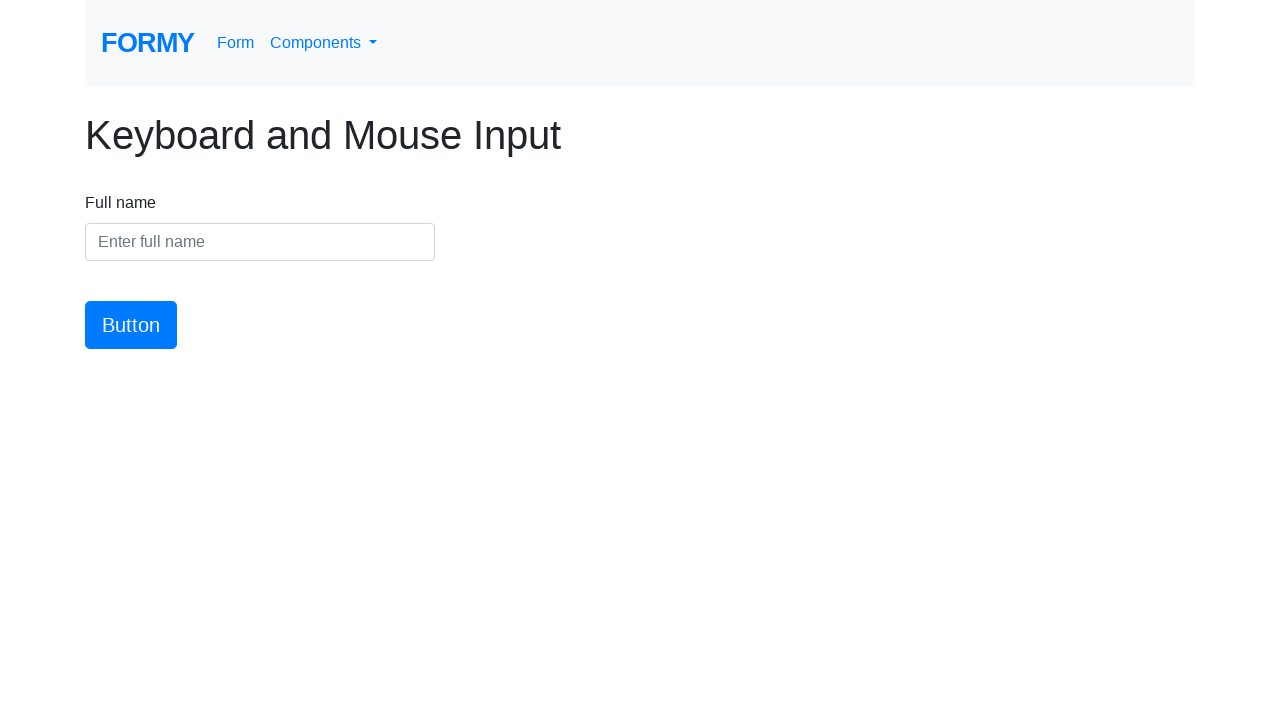

Filled name input field with 'Thito Ribeiro' on #name
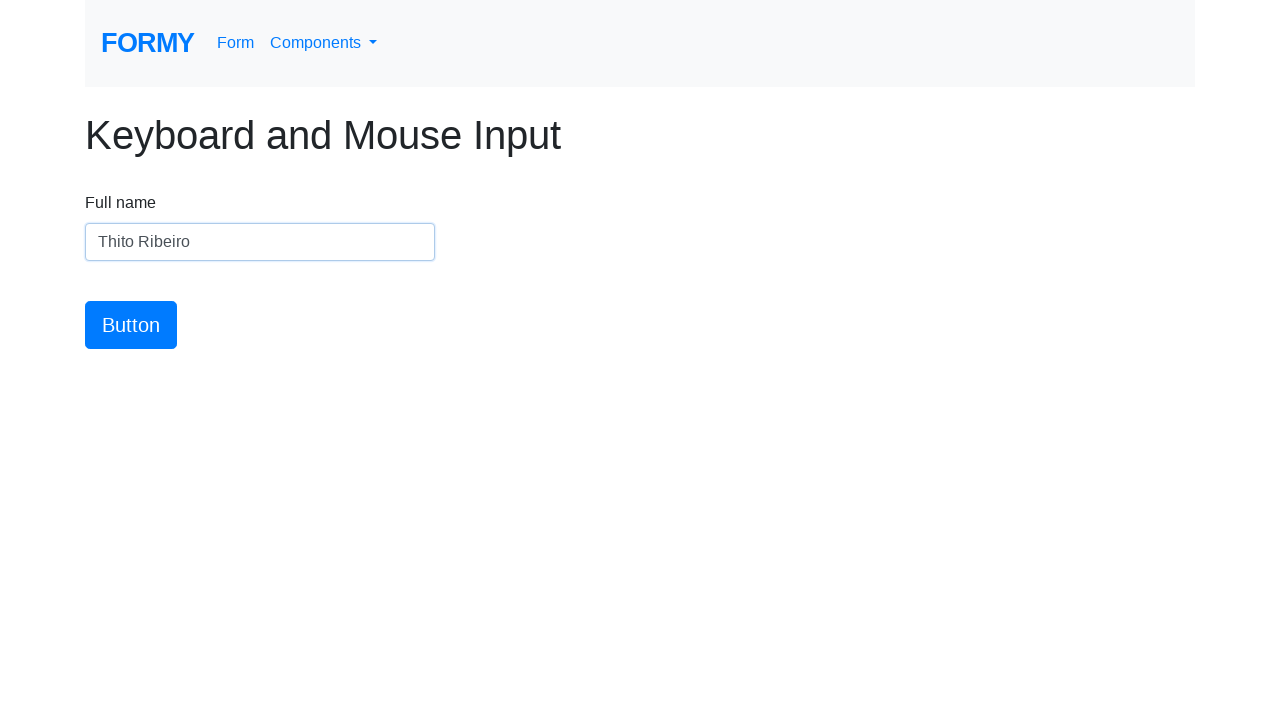

Clicked the keypress button at (131, 325) on #button
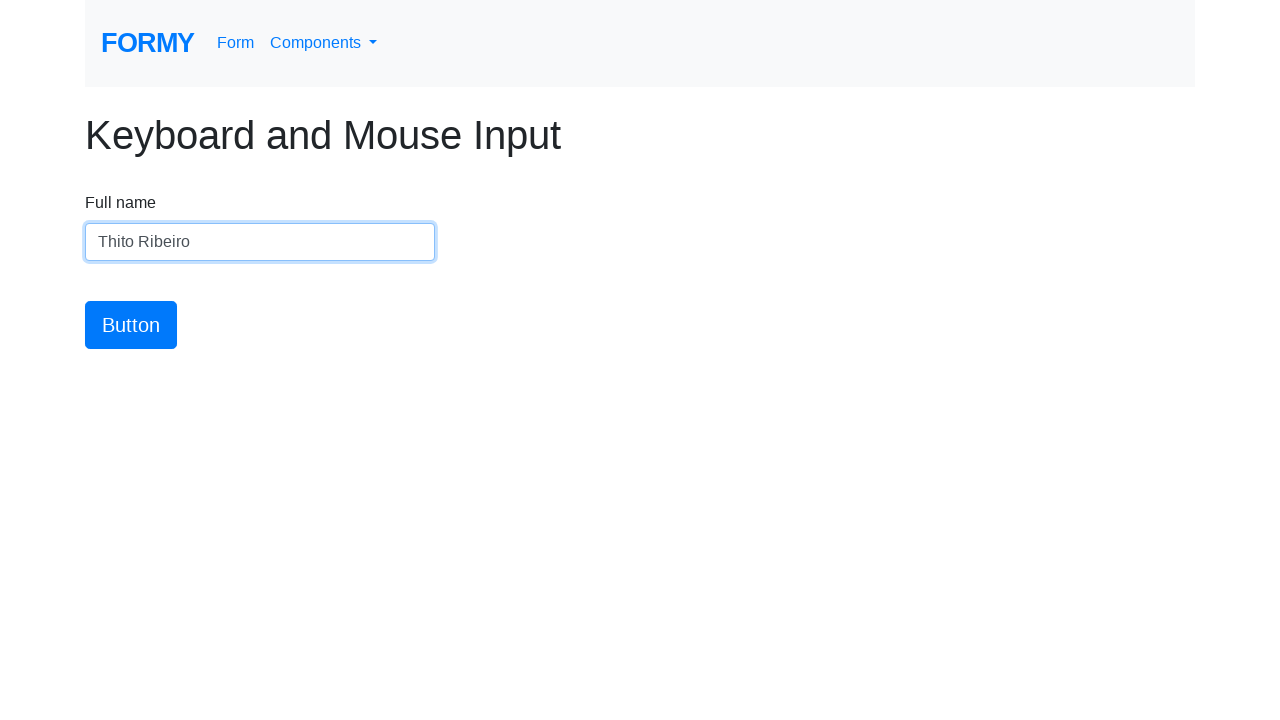

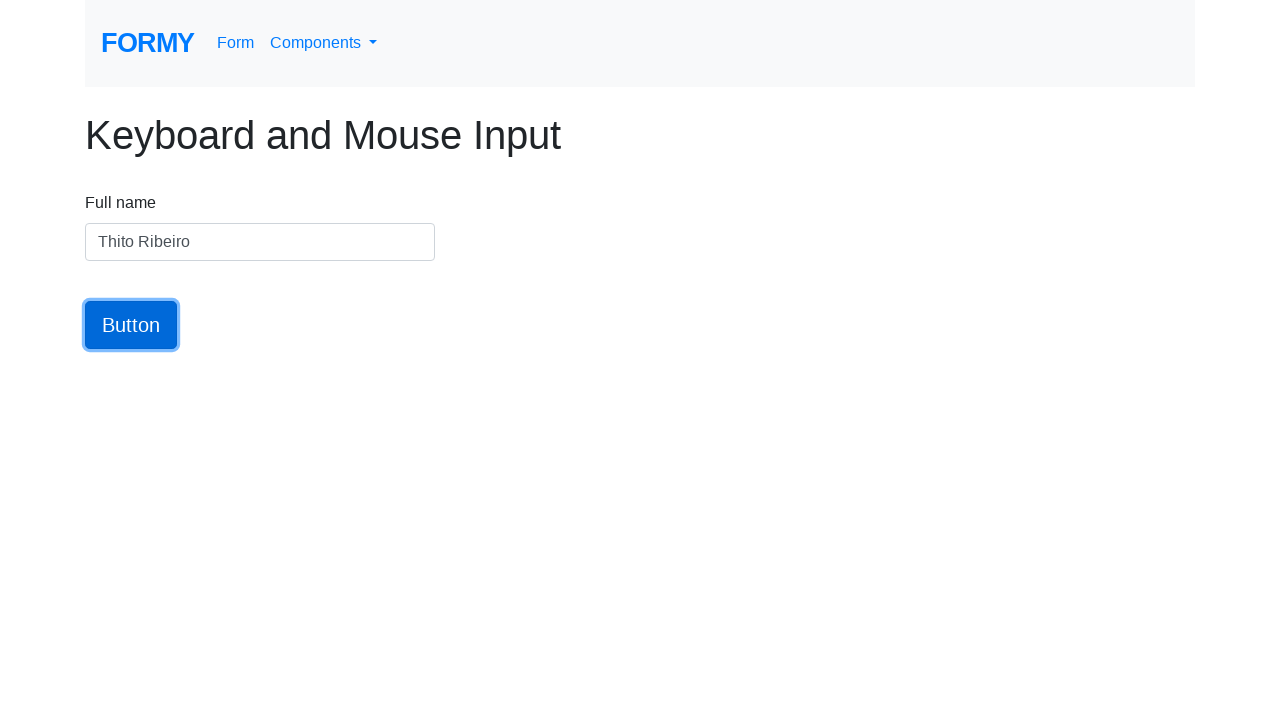